Tests a registration form by filling in first name, last name, and email fields, then submitting the form and verifying the success message

Starting URL: https://suninjuly.github.io/registration1.html

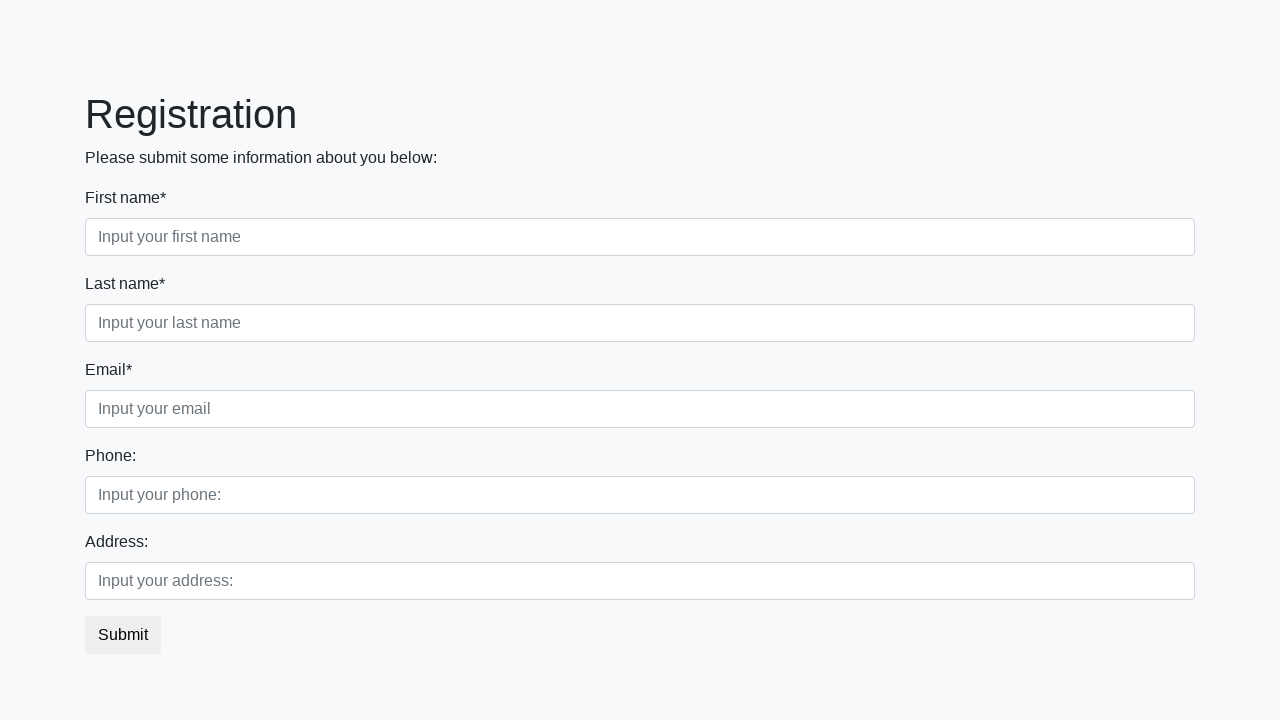

Filled first name field with 'Ivan' on .first_block .form-control.first
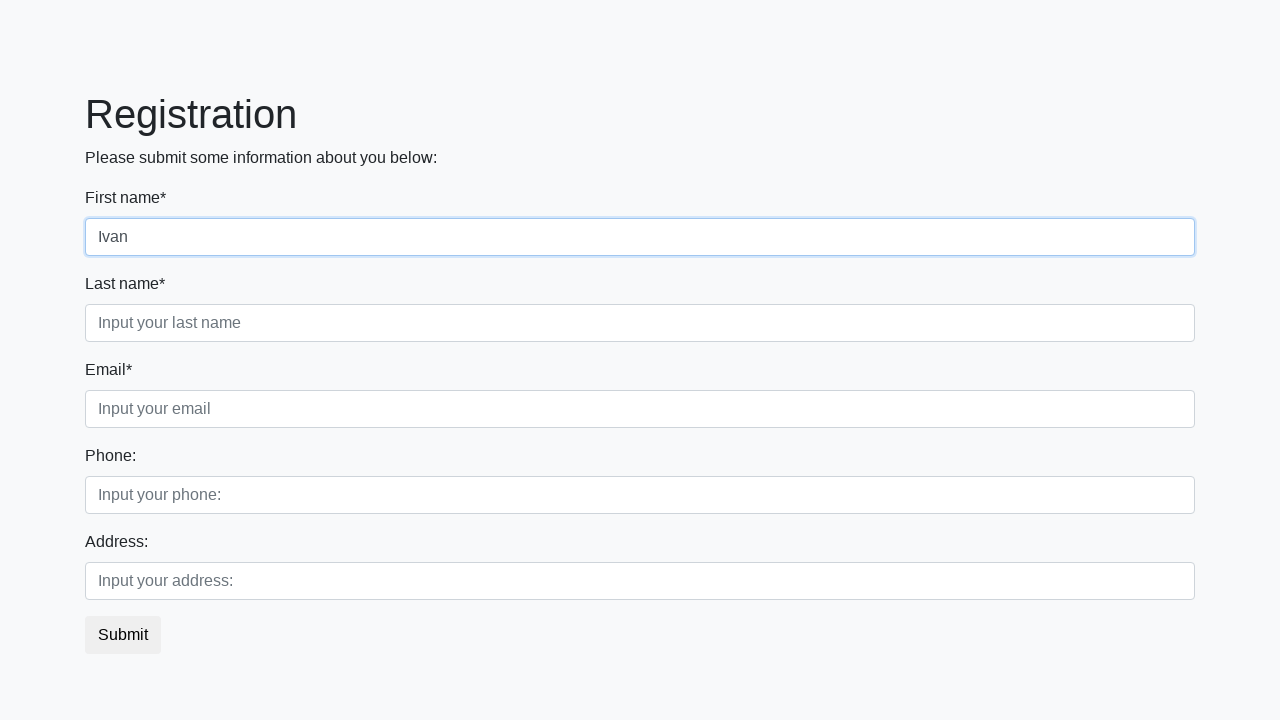

Filled last name field with 'Petrov' on .first_block .form-control.second
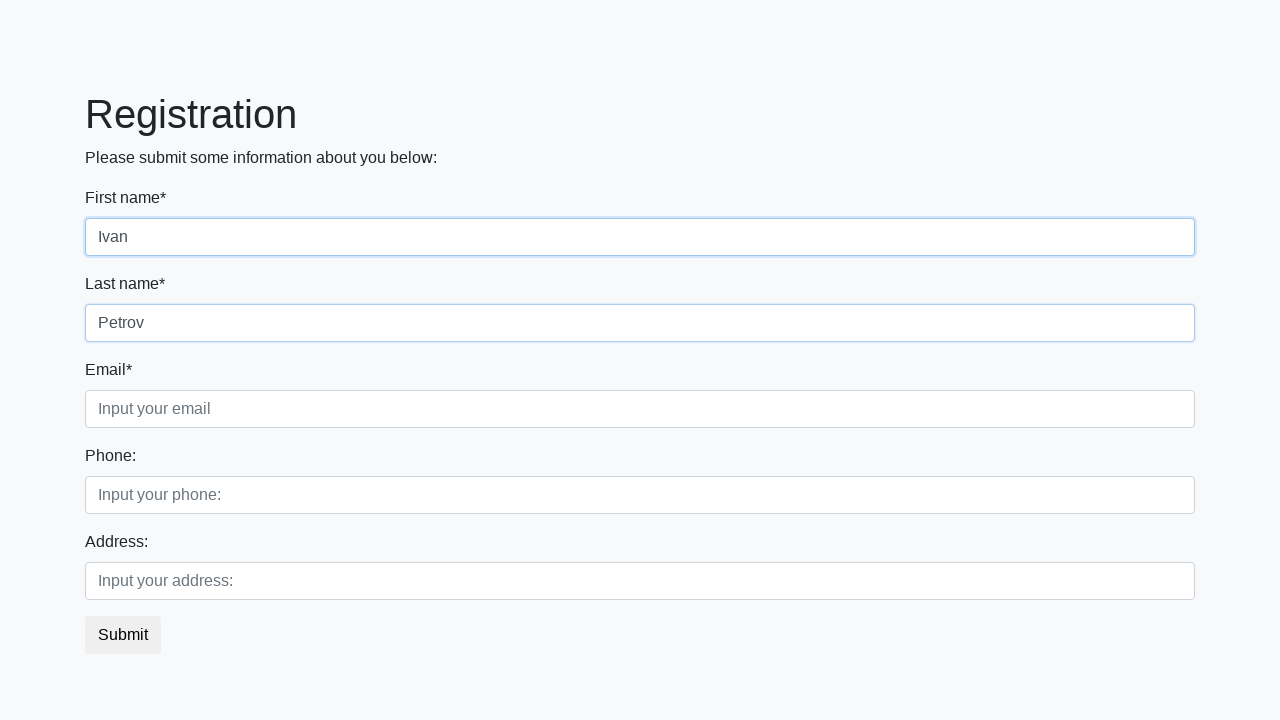

Filled email field with 'test@example.com' on .first_block .form-control.third
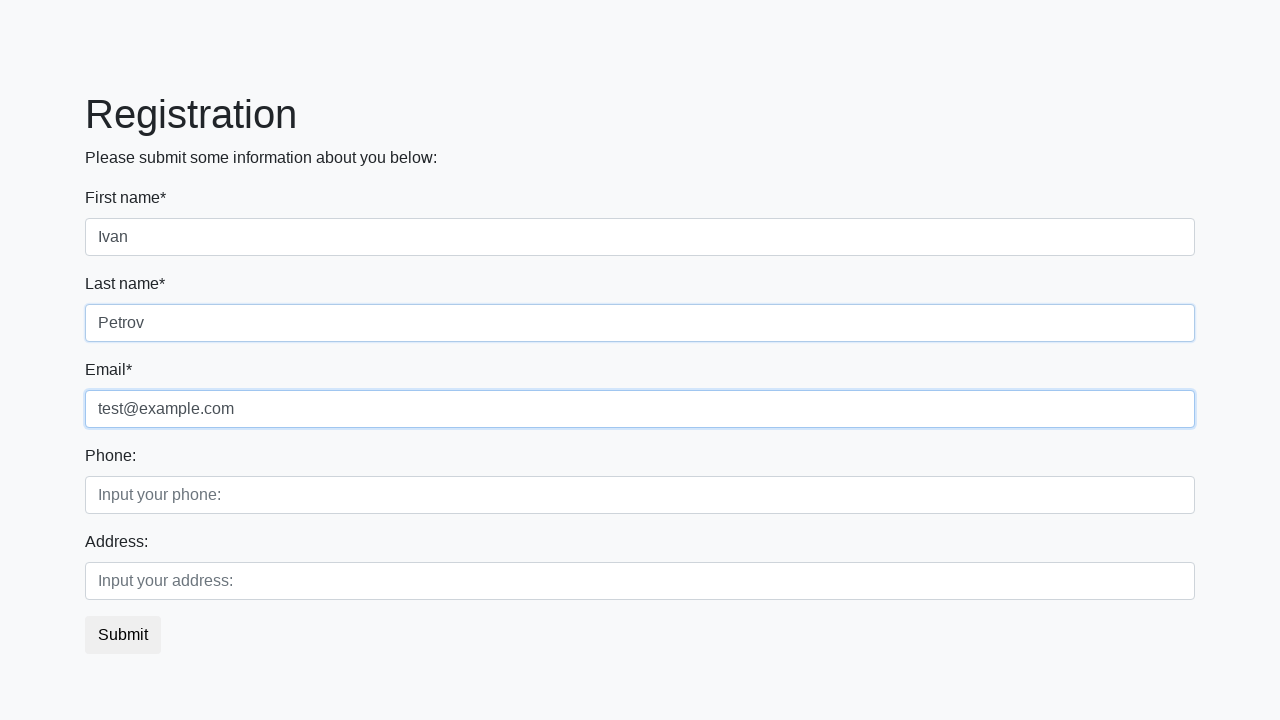

Clicked submit button to register at (123, 635) on button.btn
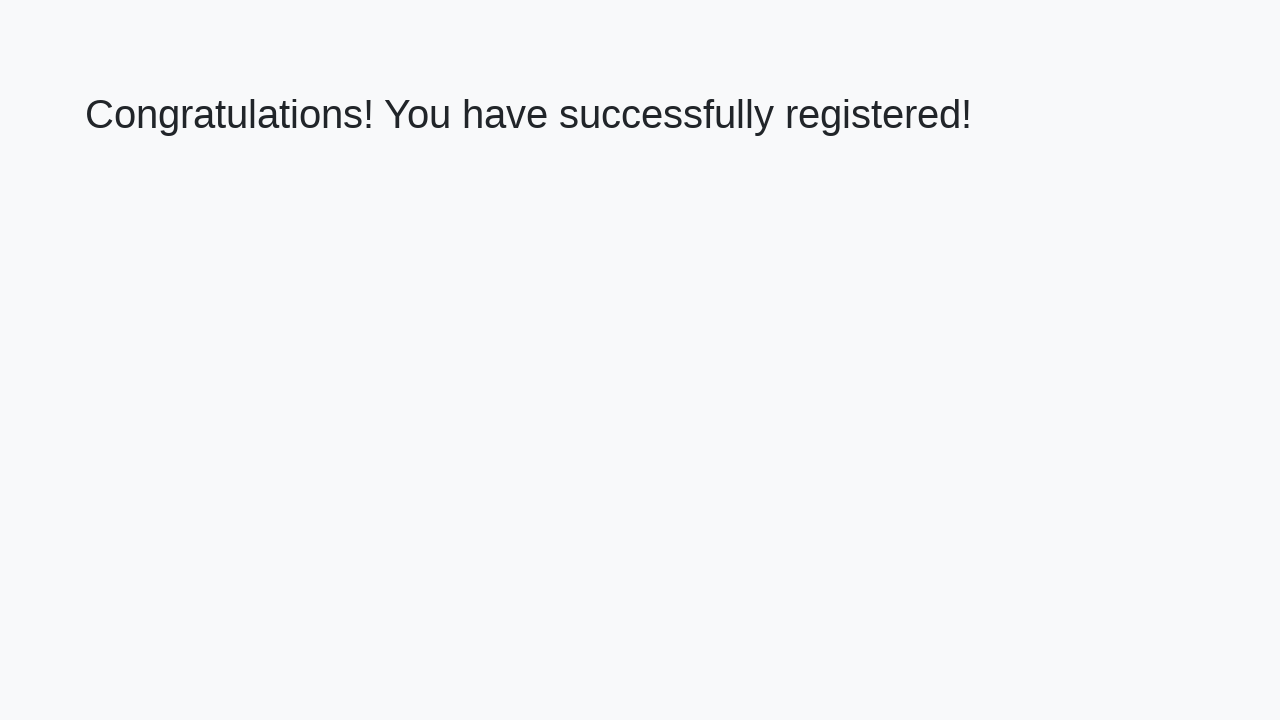

Success message header loaded
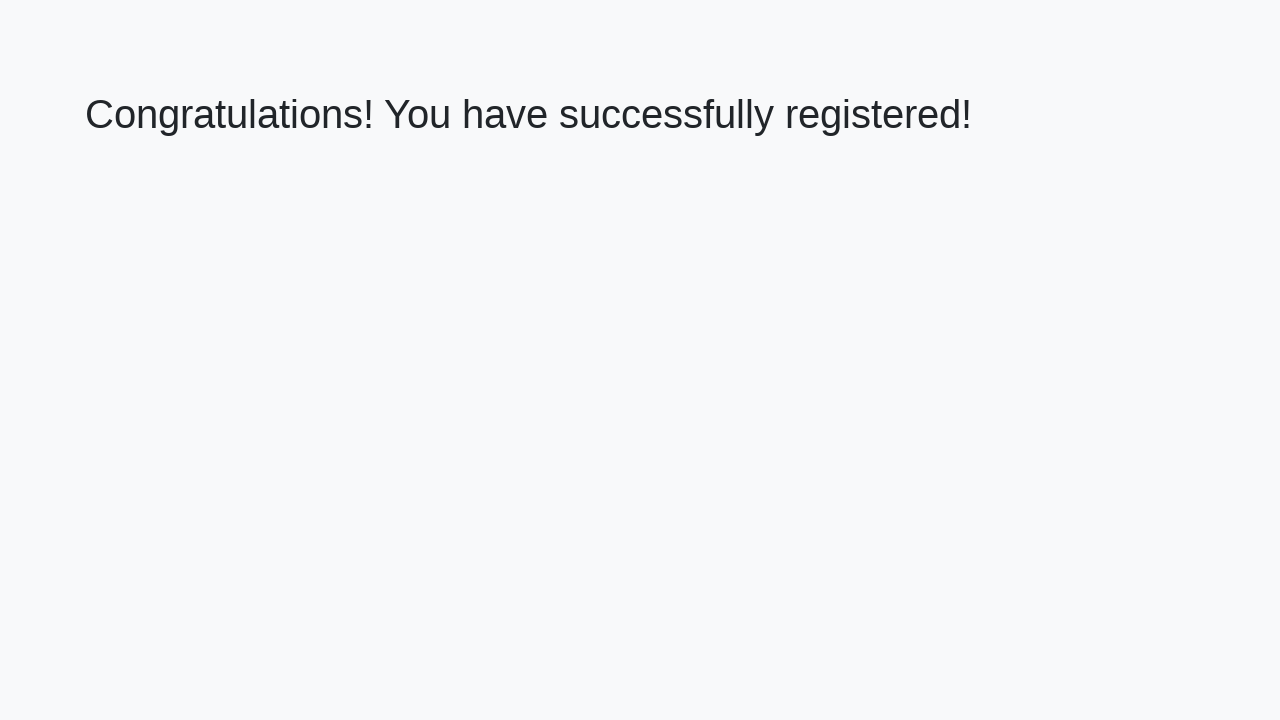

Retrieved success message text
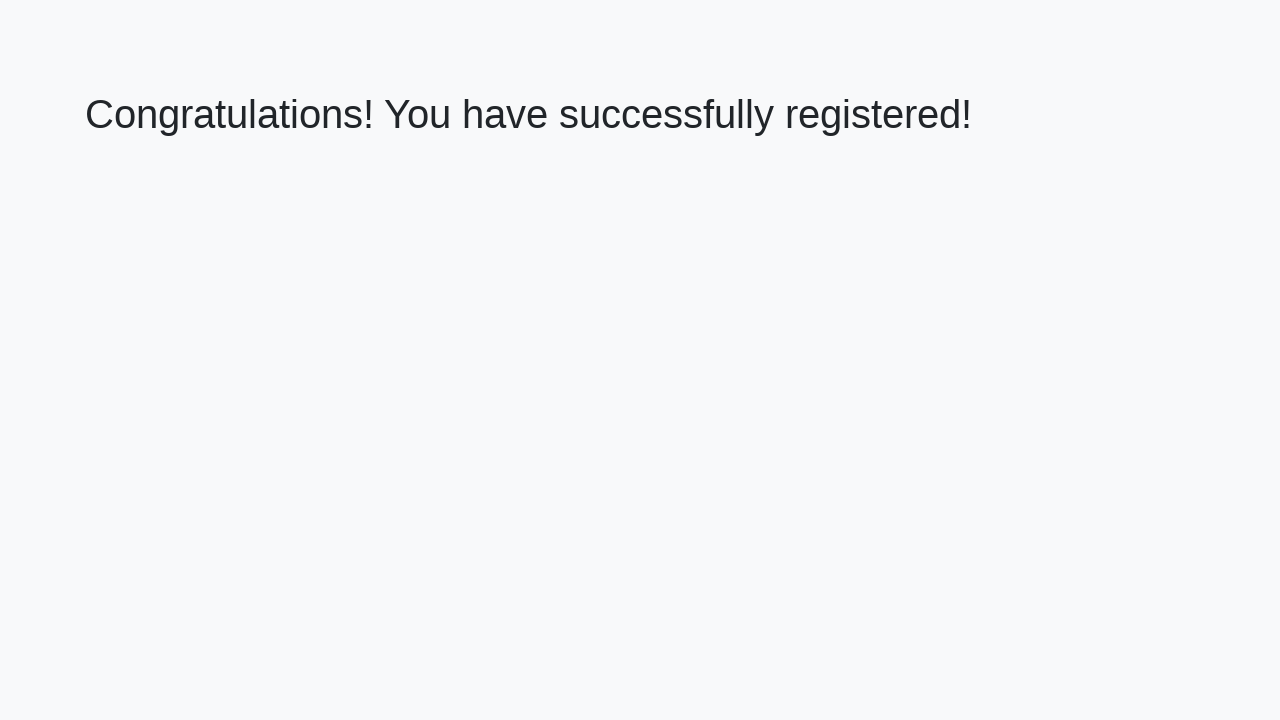

Verified success message: 'Congratulations! You have successfully registered!'
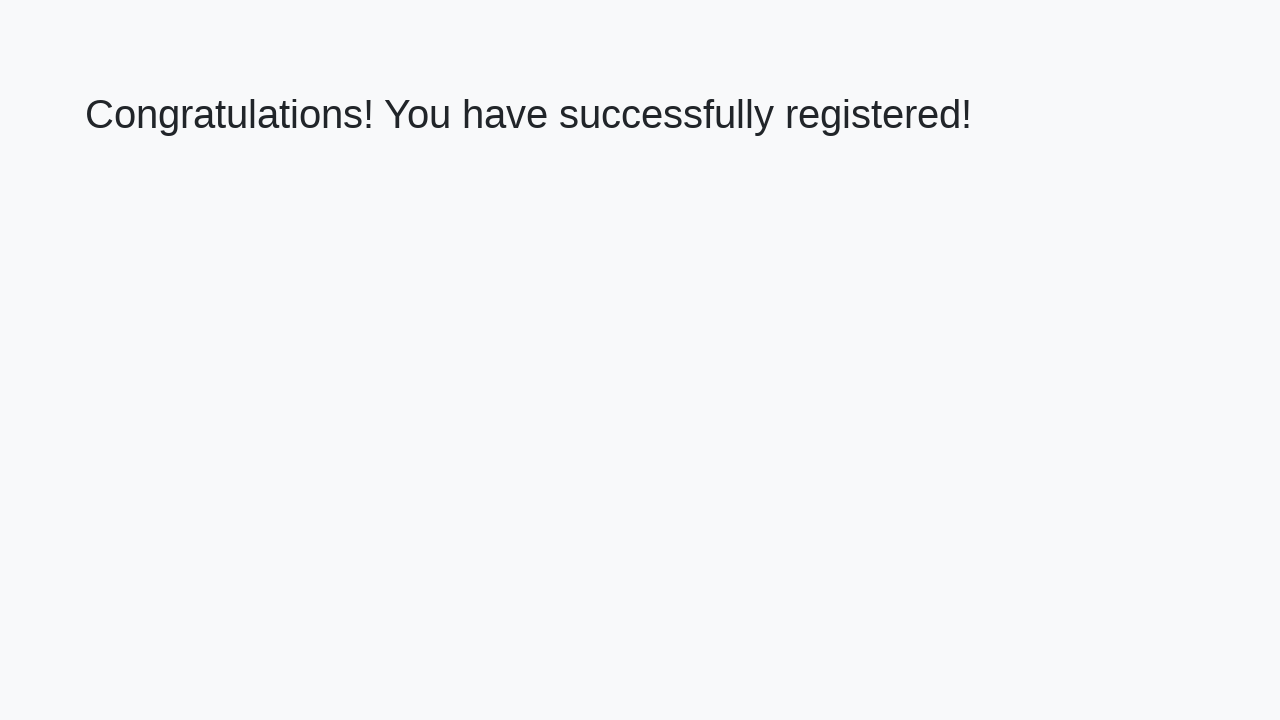

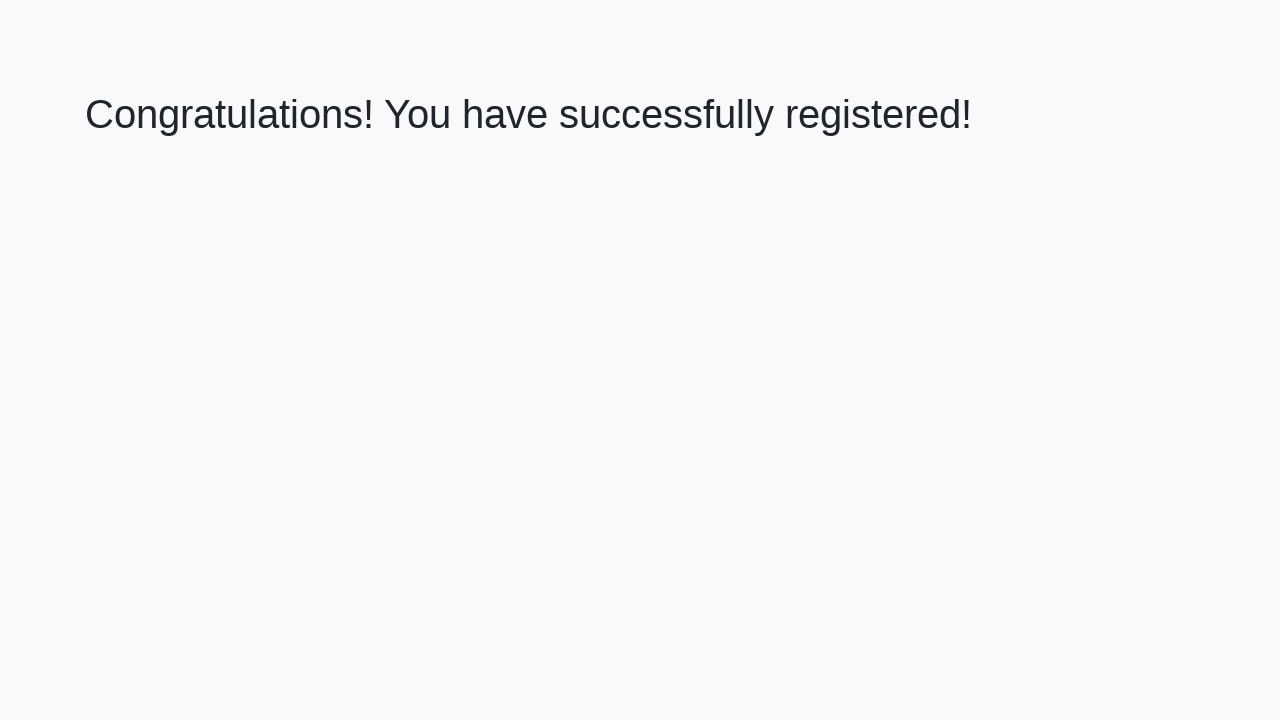